Tests that completed items are removed when clicking Clear completed button

Starting URL: https://demo.playwright.dev/todomvc

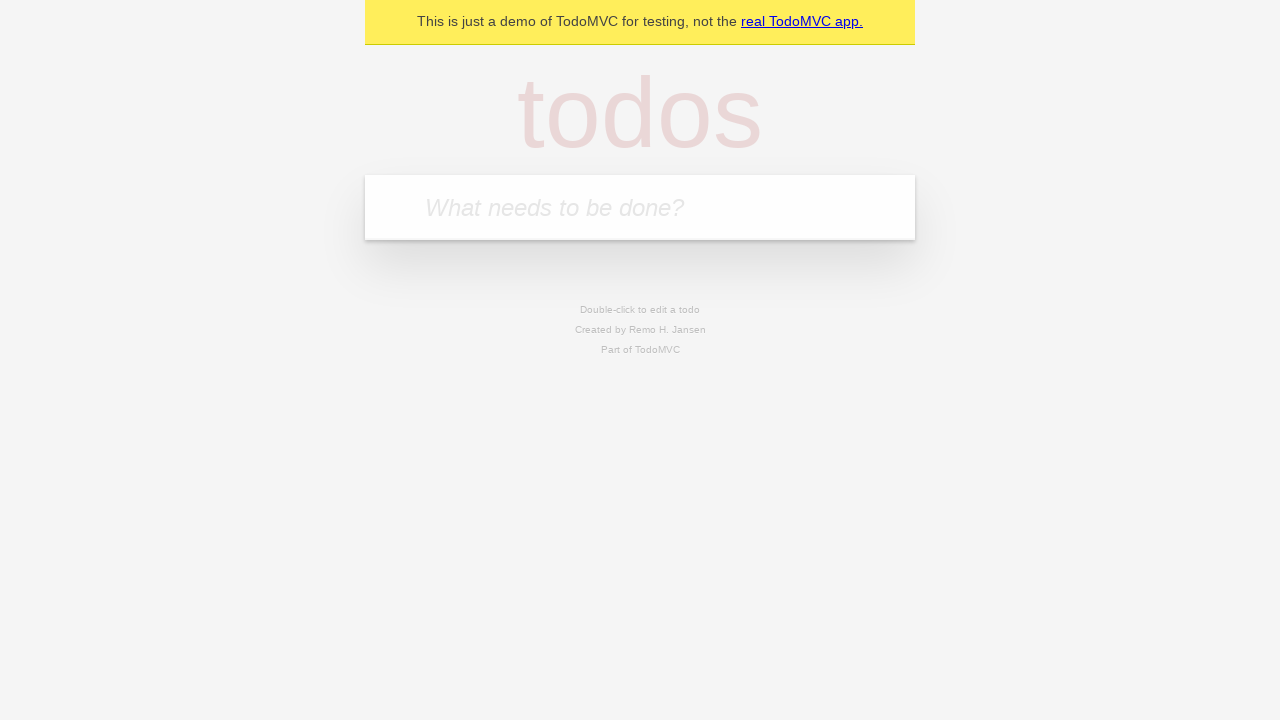

Filled new todo field with 'buy some cheese' on .new-todo
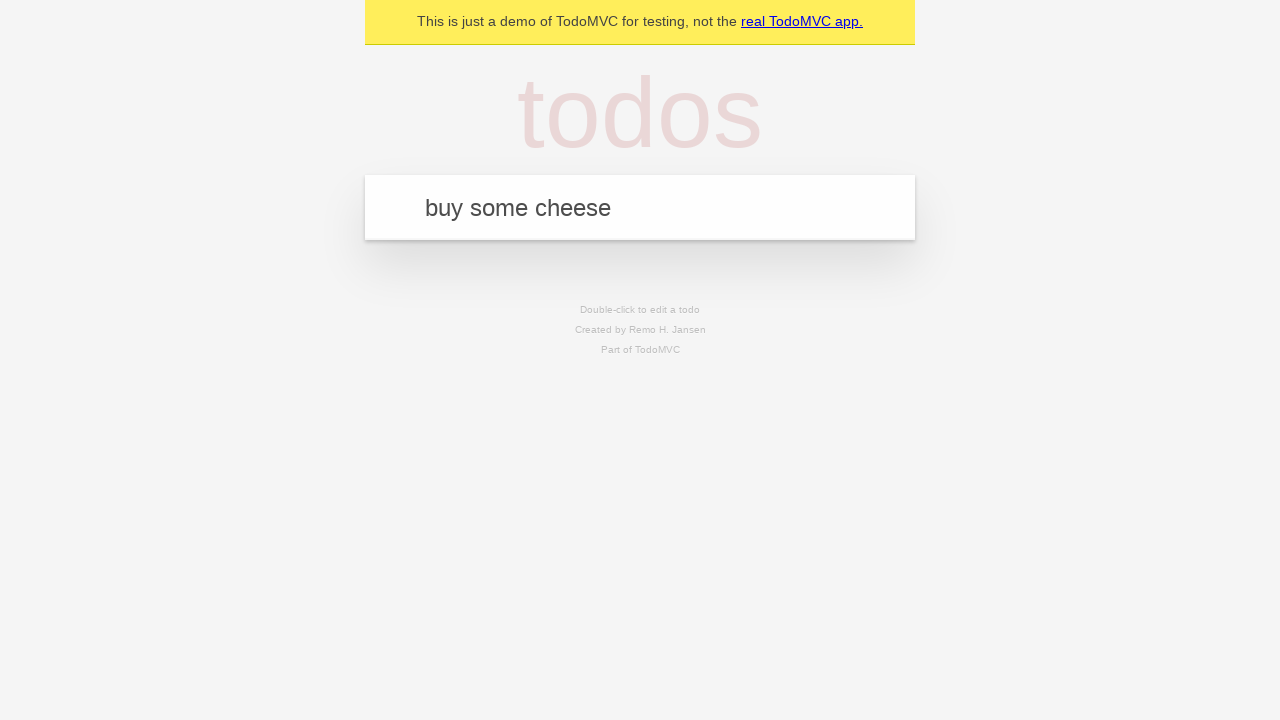

Pressed Enter to add first todo item on .new-todo
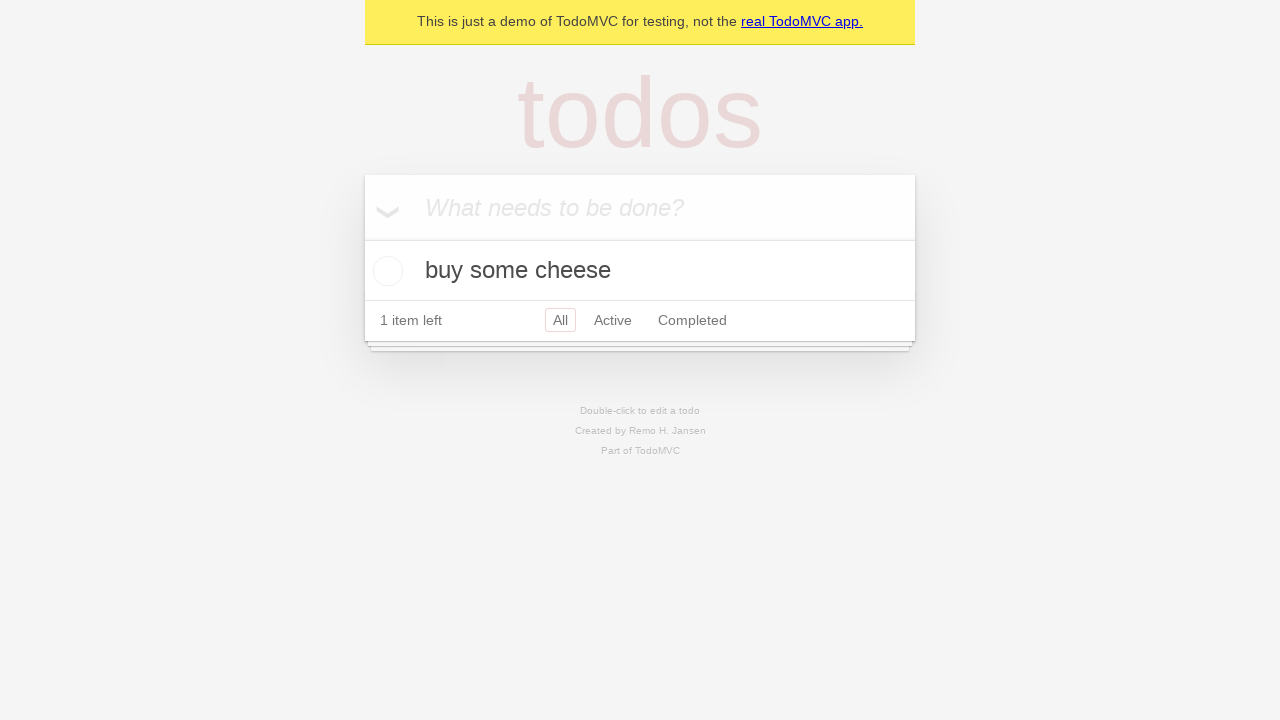

Filled new todo field with 'feed the cat' on .new-todo
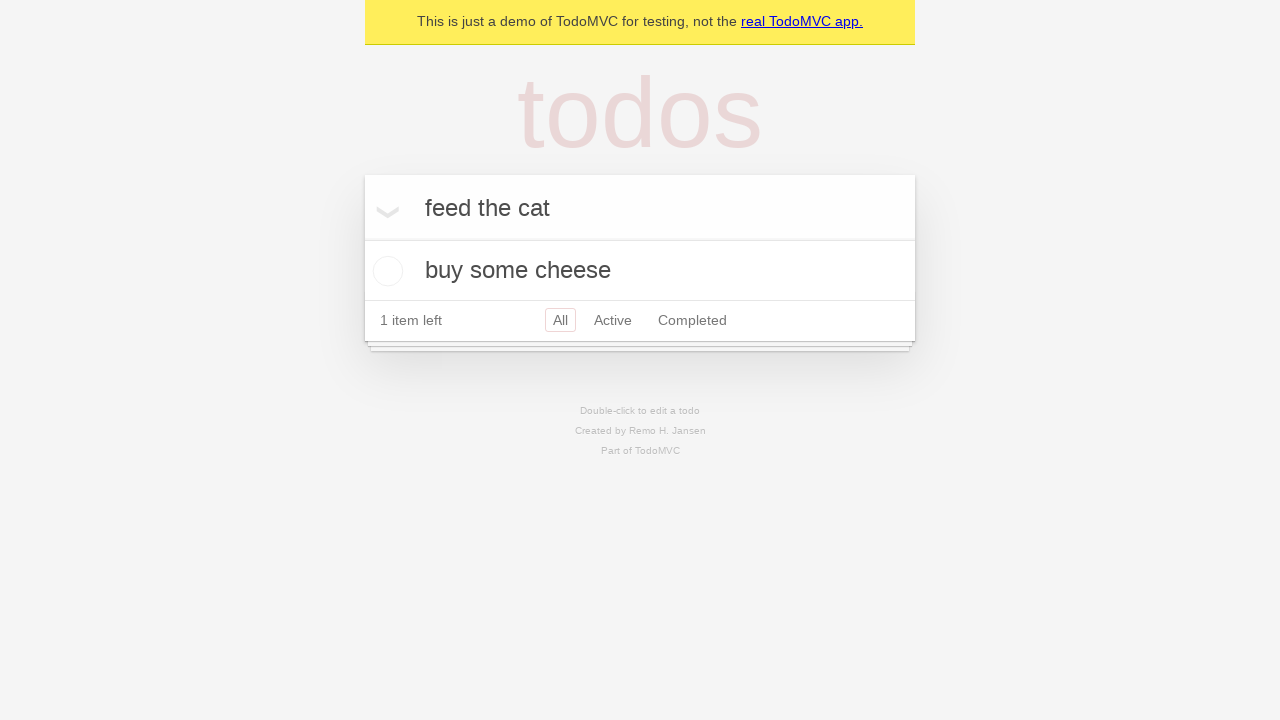

Pressed Enter to add second todo item on .new-todo
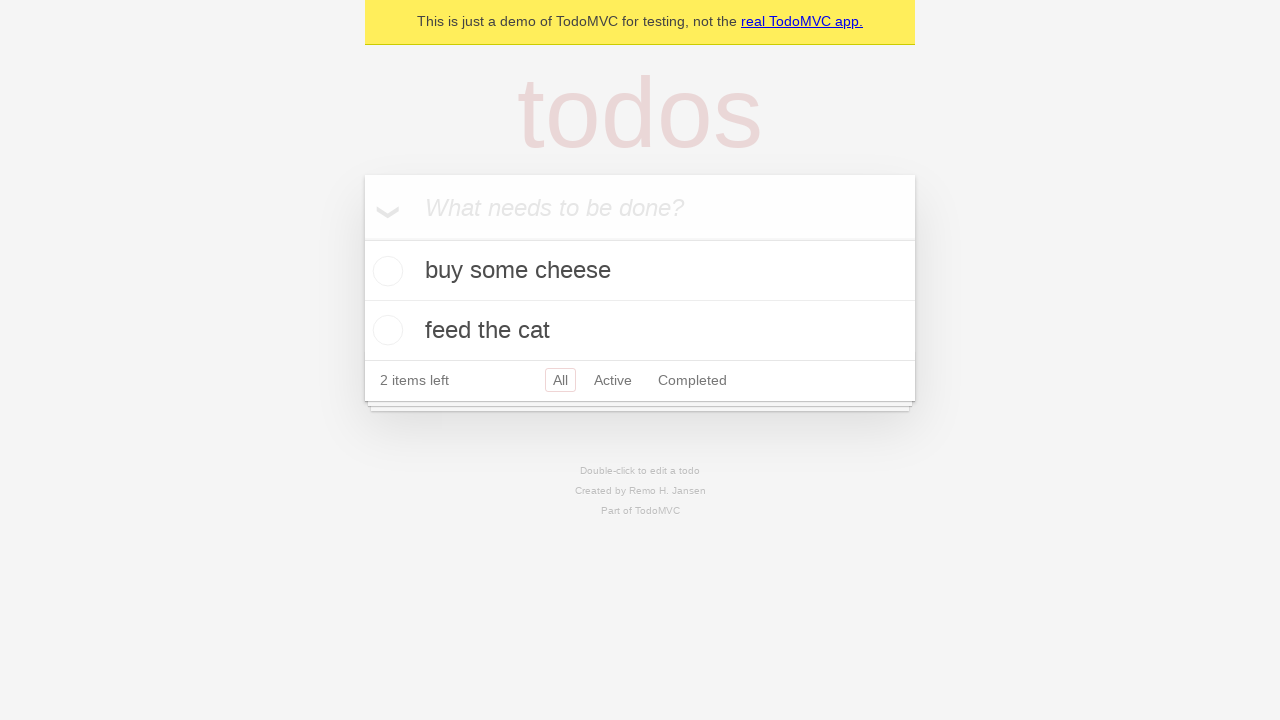

Filled new todo field with 'book a doctors appointment' on .new-todo
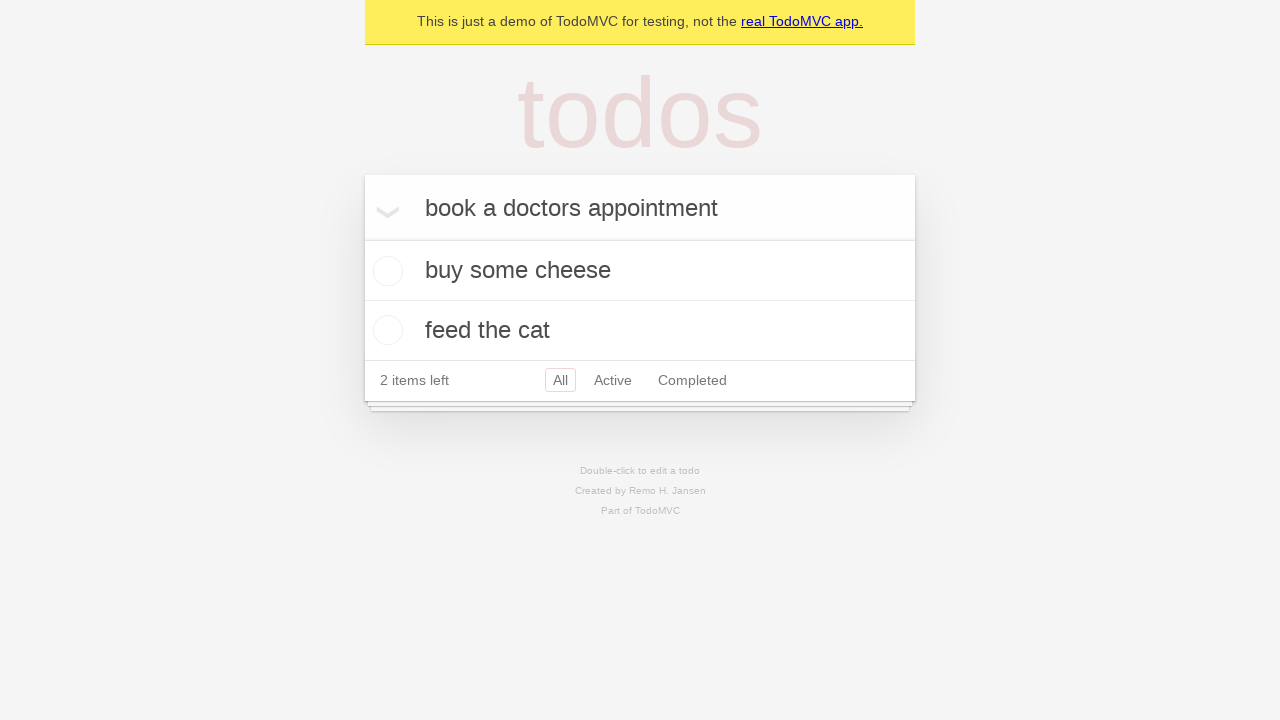

Pressed Enter to add third todo item on .new-todo
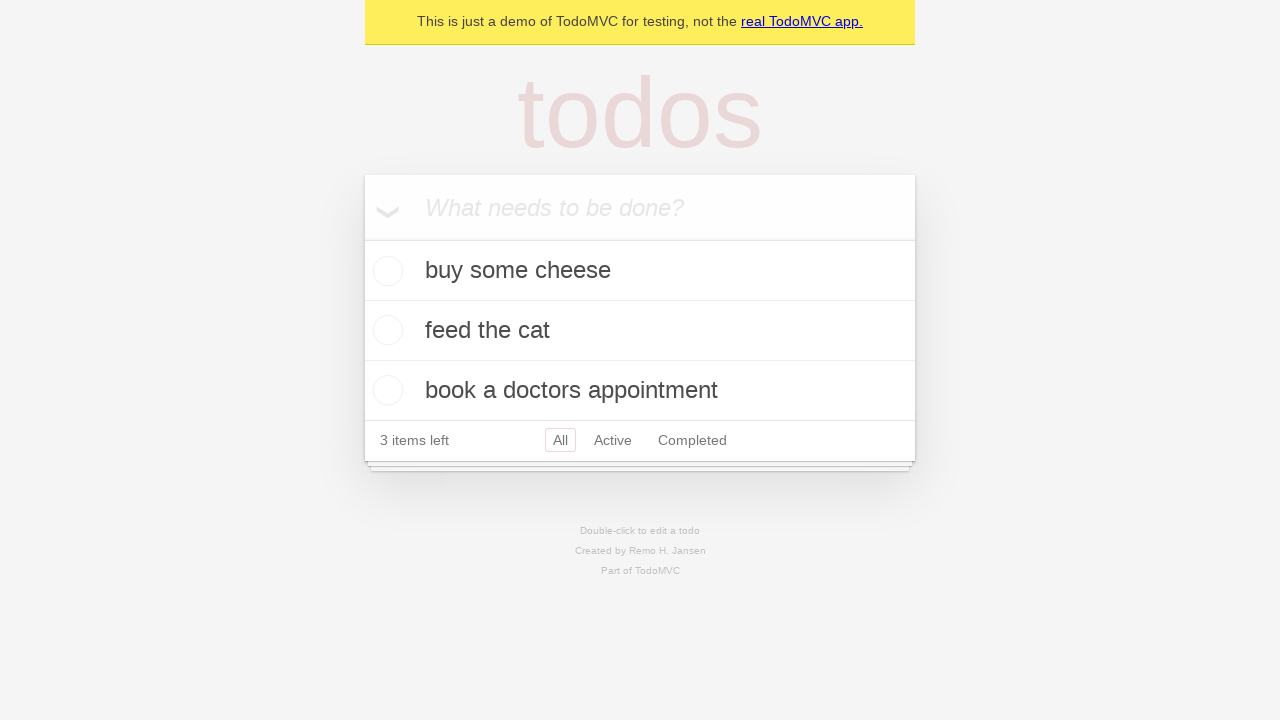

Waited for all three todo items to be added to the list
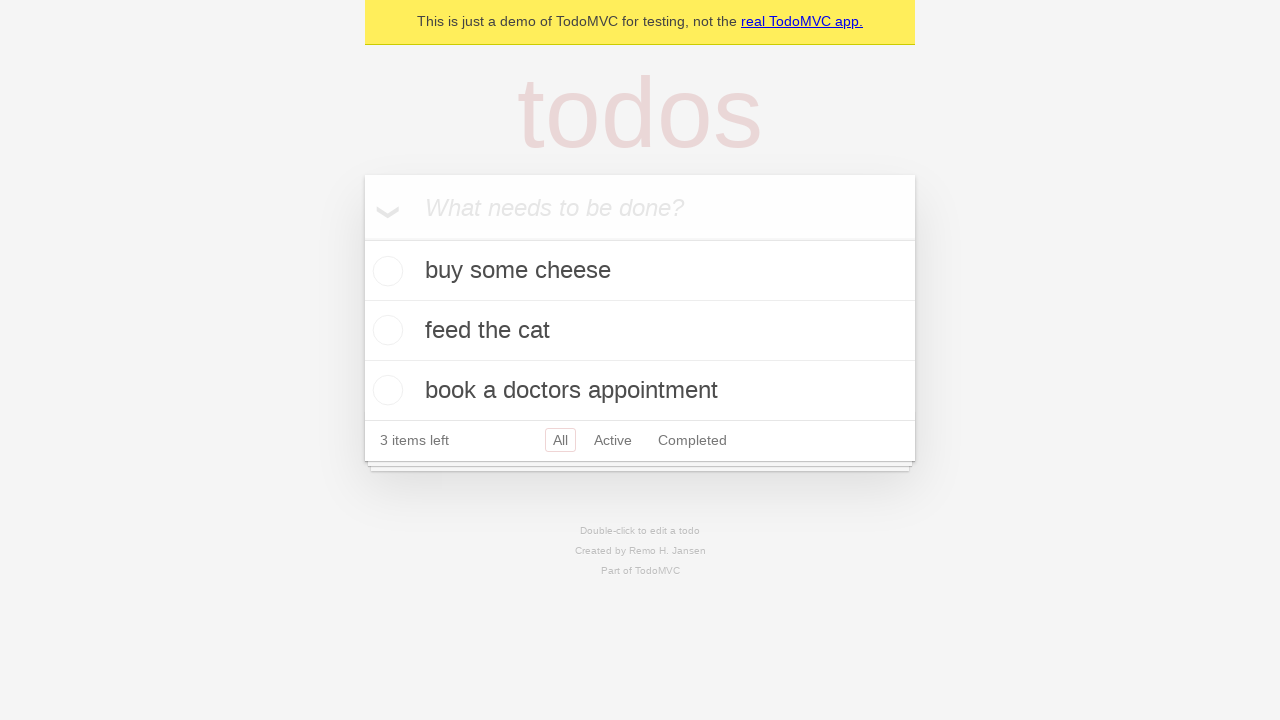

Marked the second todo item as completed at (385, 330) on .todo-list li >> nth=1 >> .toggle
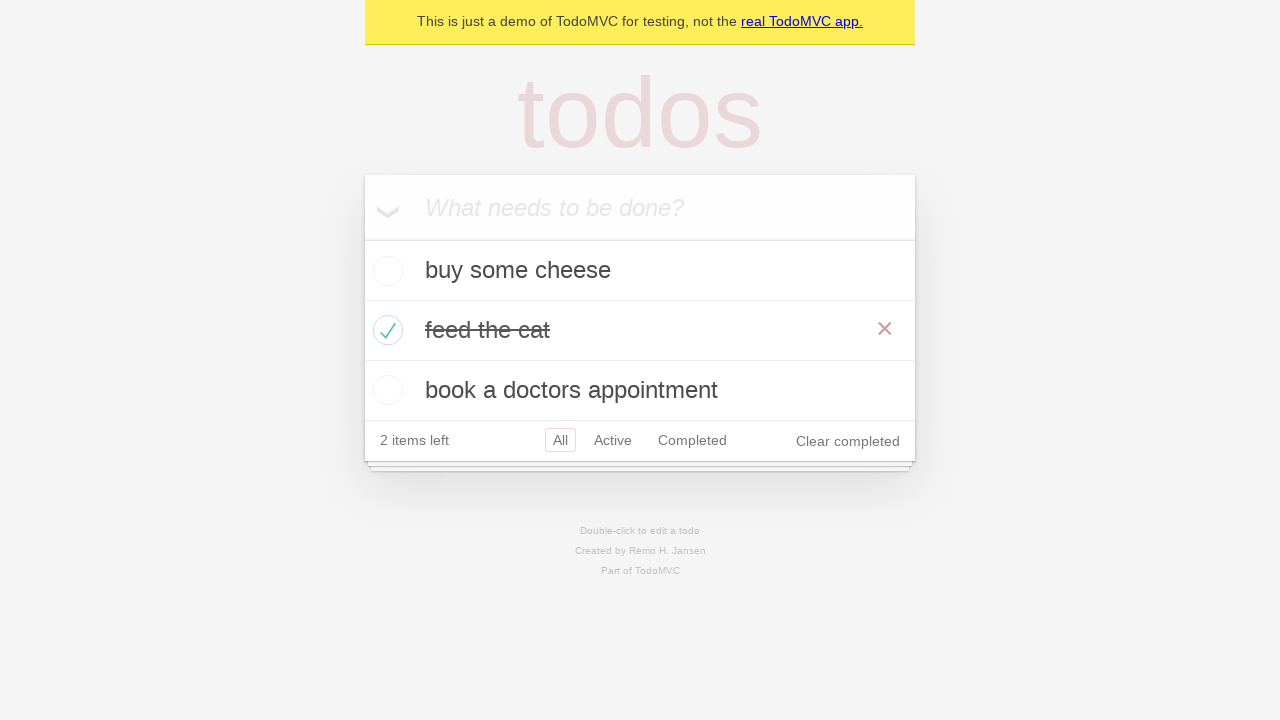

Clicked 'Clear completed' button to remove completed items at (848, 441) on .clear-completed
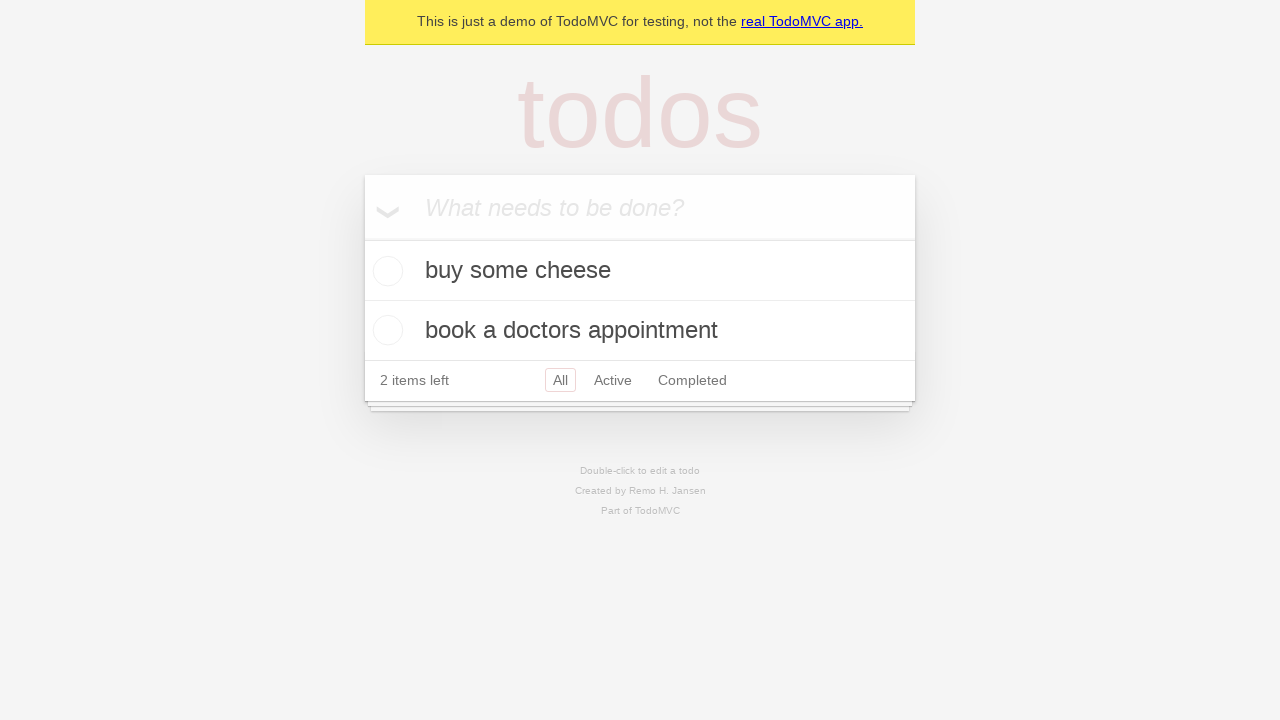

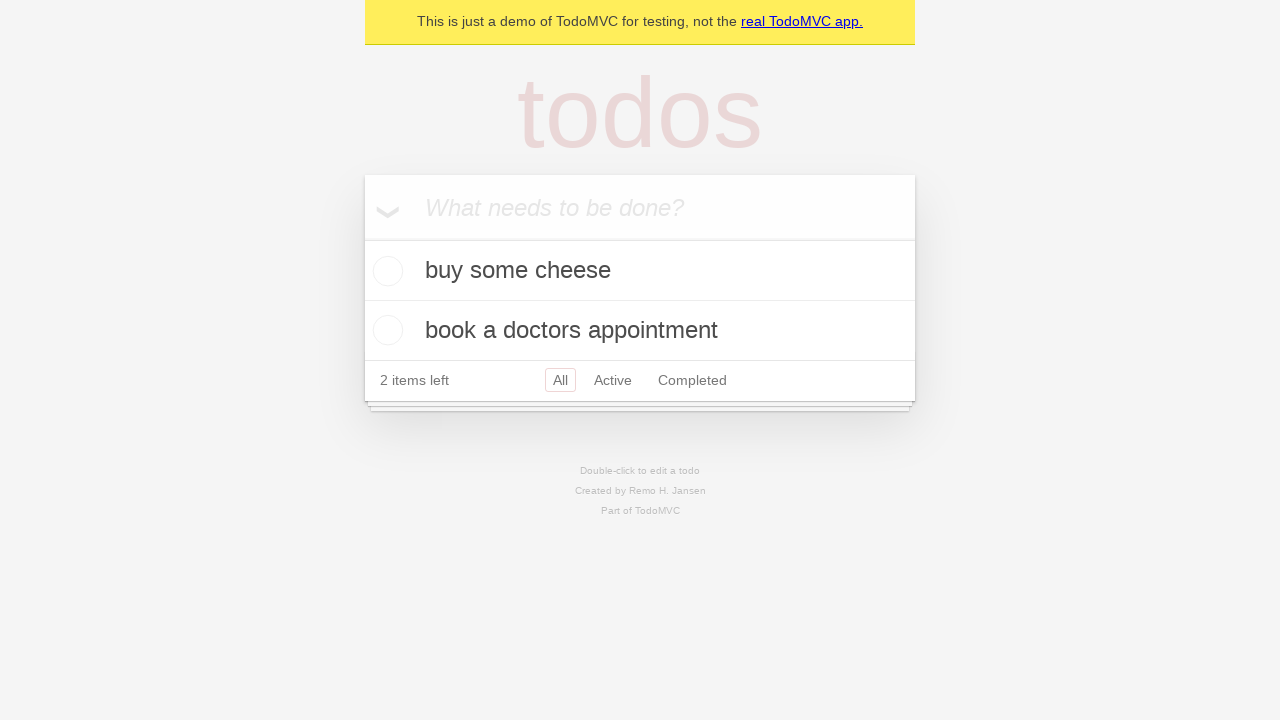